Tests filtering to display only completed todo items

Starting URL: https://demo.playwright.dev/todomvc

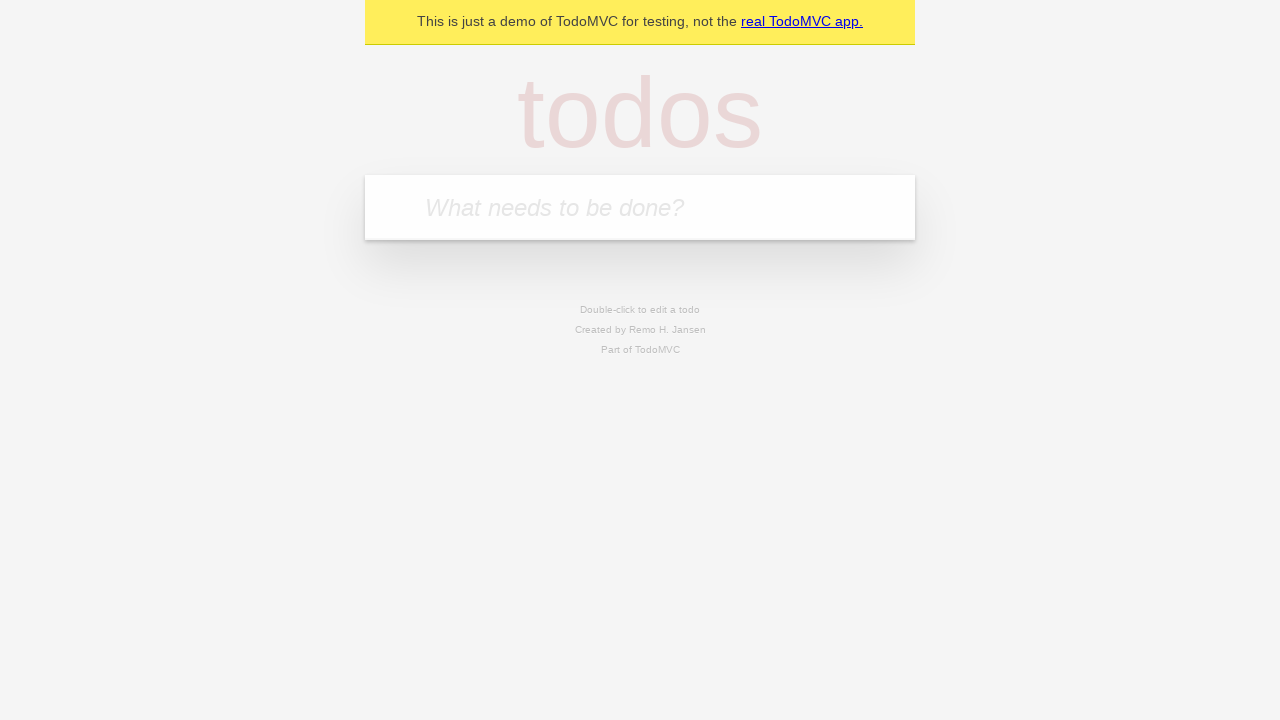

Filled todo input with 'buy some cheese' on internal:attr=[placeholder="What needs to be done?"i]
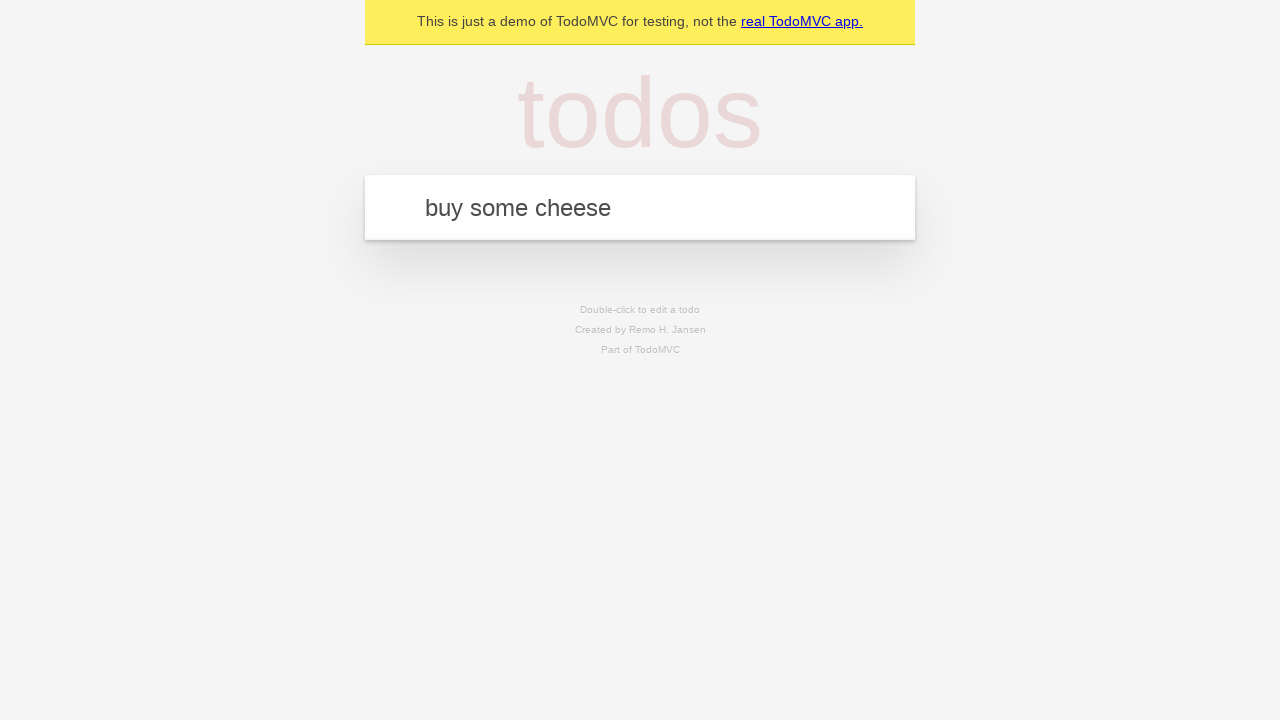

Pressed Enter to add todo 'buy some cheese' on internal:attr=[placeholder="What needs to be done?"i]
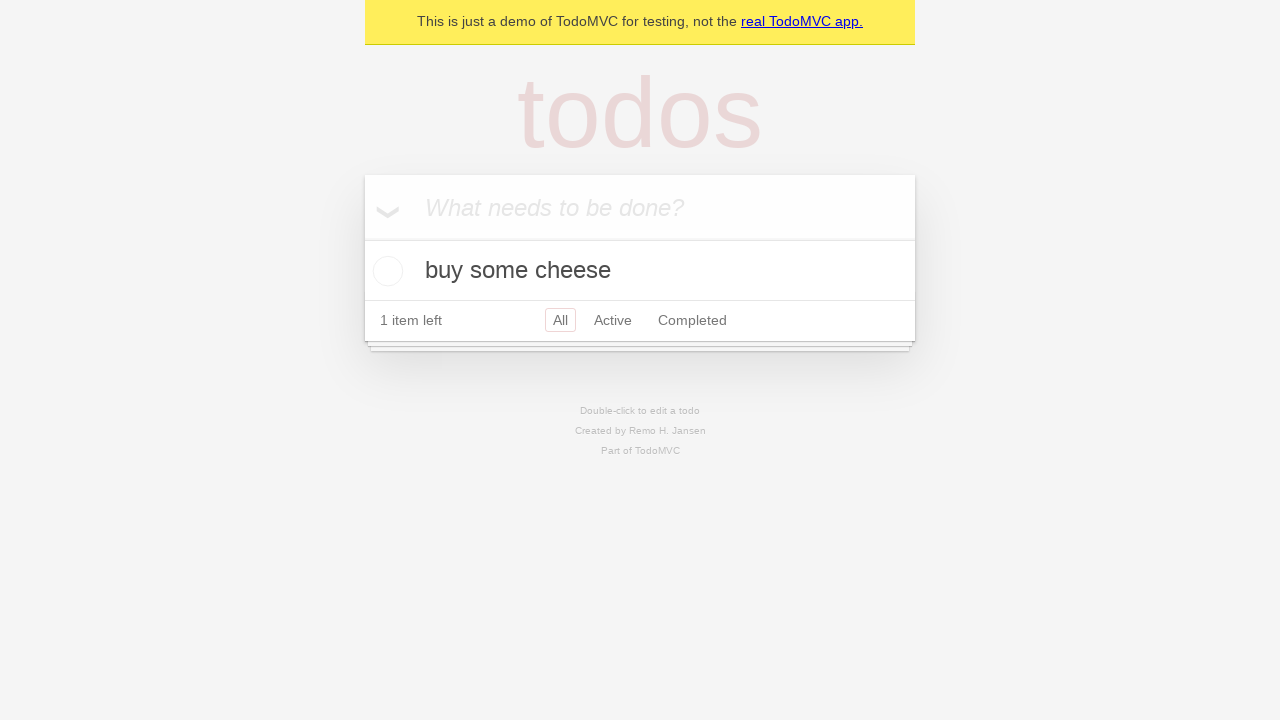

Filled todo input with 'feed the cat' on internal:attr=[placeholder="What needs to be done?"i]
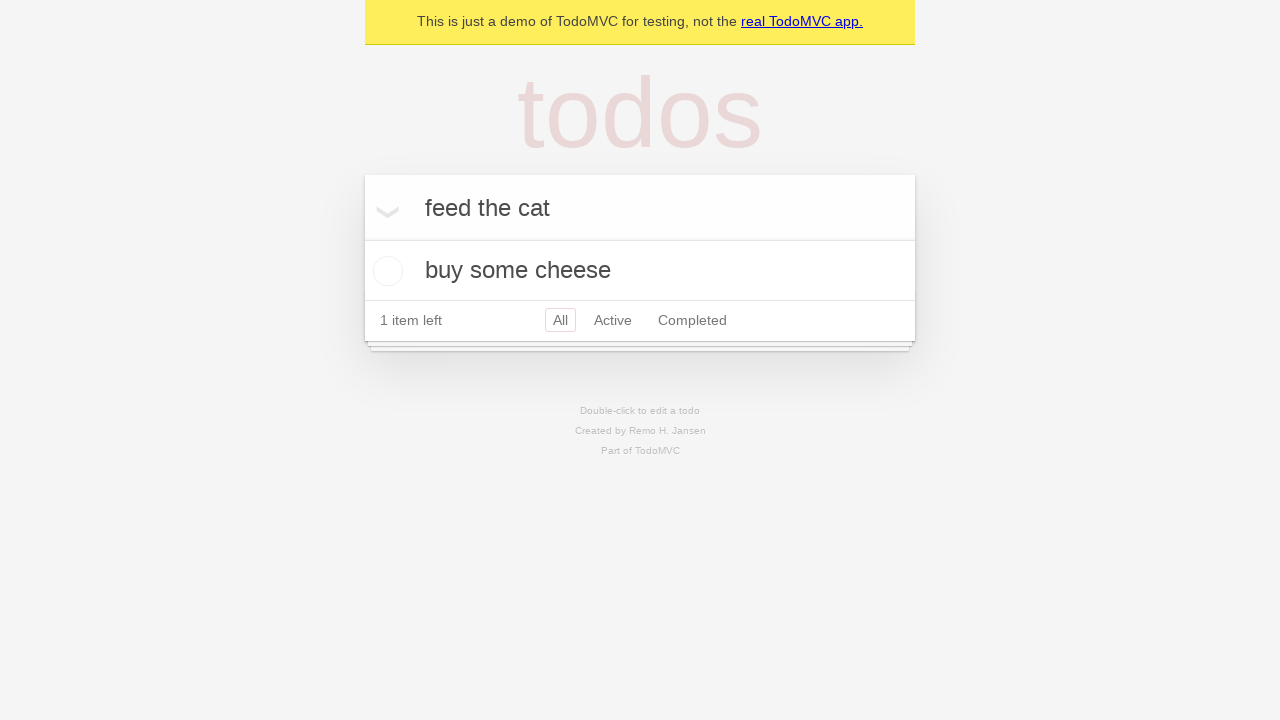

Pressed Enter to add todo 'feed the cat' on internal:attr=[placeholder="What needs to be done?"i]
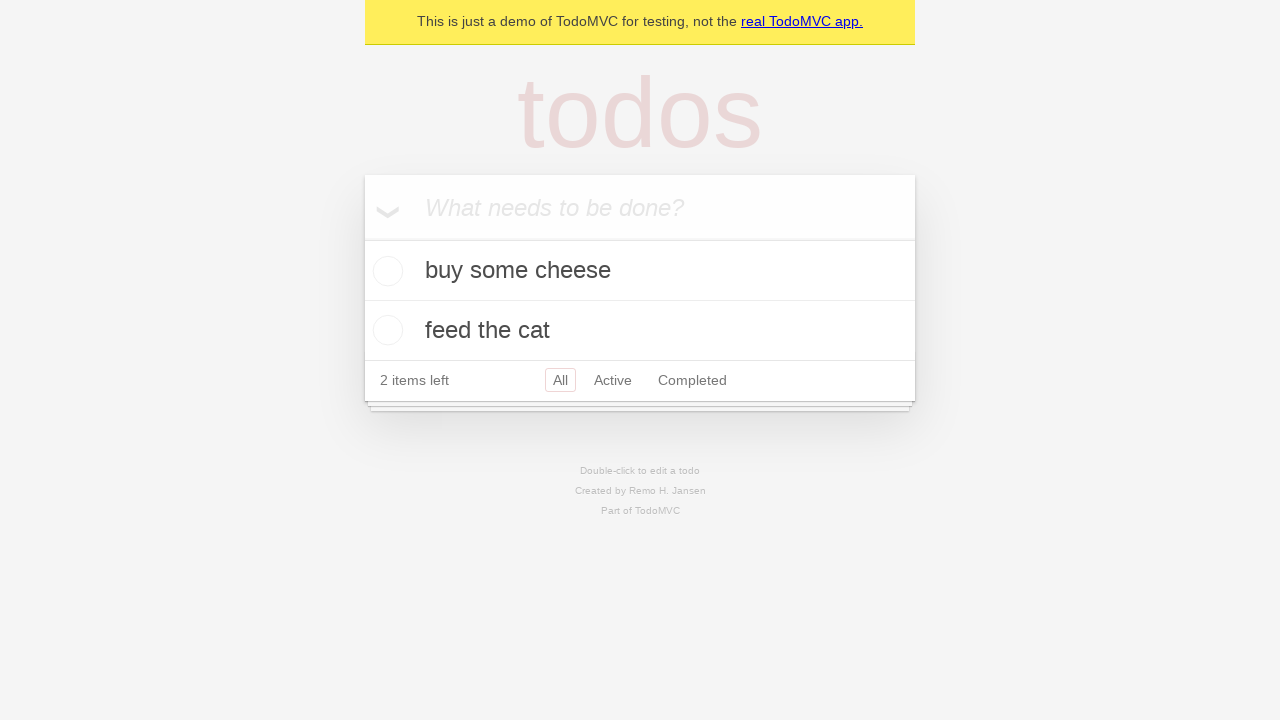

Filled todo input with 'book a doctors appointment' on internal:attr=[placeholder="What needs to be done?"i]
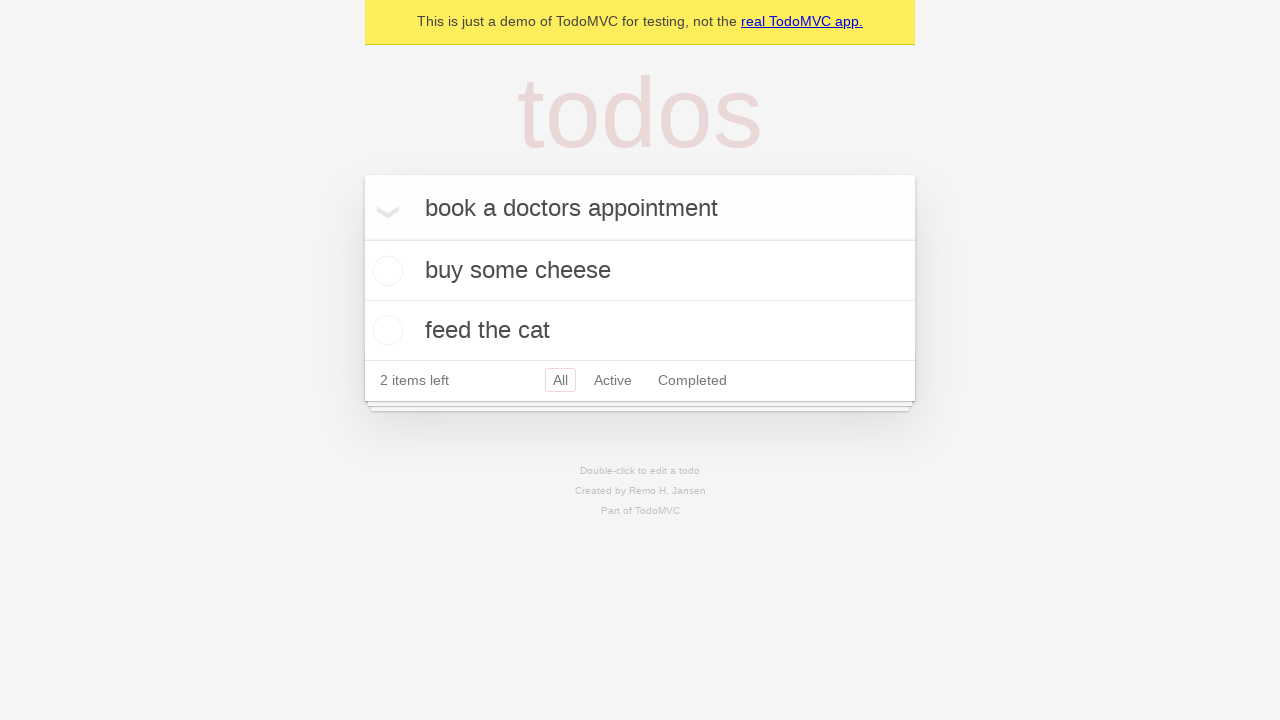

Pressed Enter to add todo 'book a doctors appointment' on internal:attr=[placeholder="What needs to be done?"i]
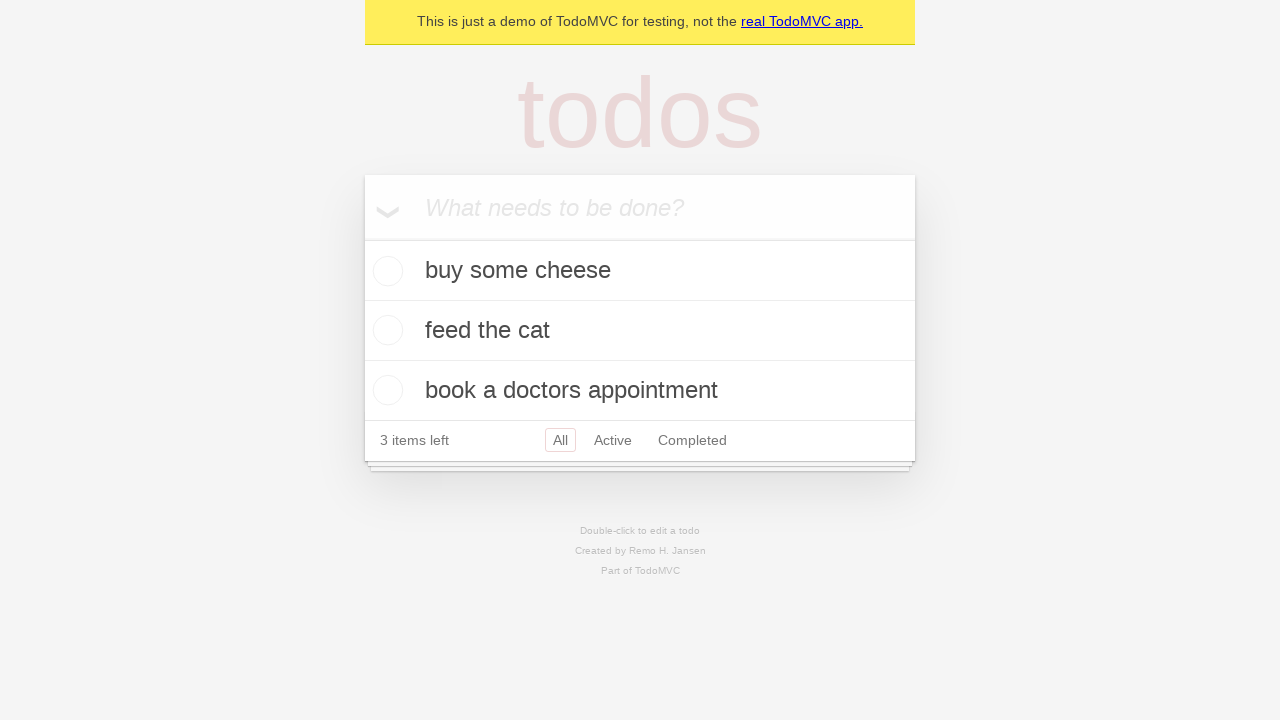

Checked the second todo item at (385, 330) on internal:testid=[data-testid="todo-item"s] >> nth=1 >> internal:role=checkbox
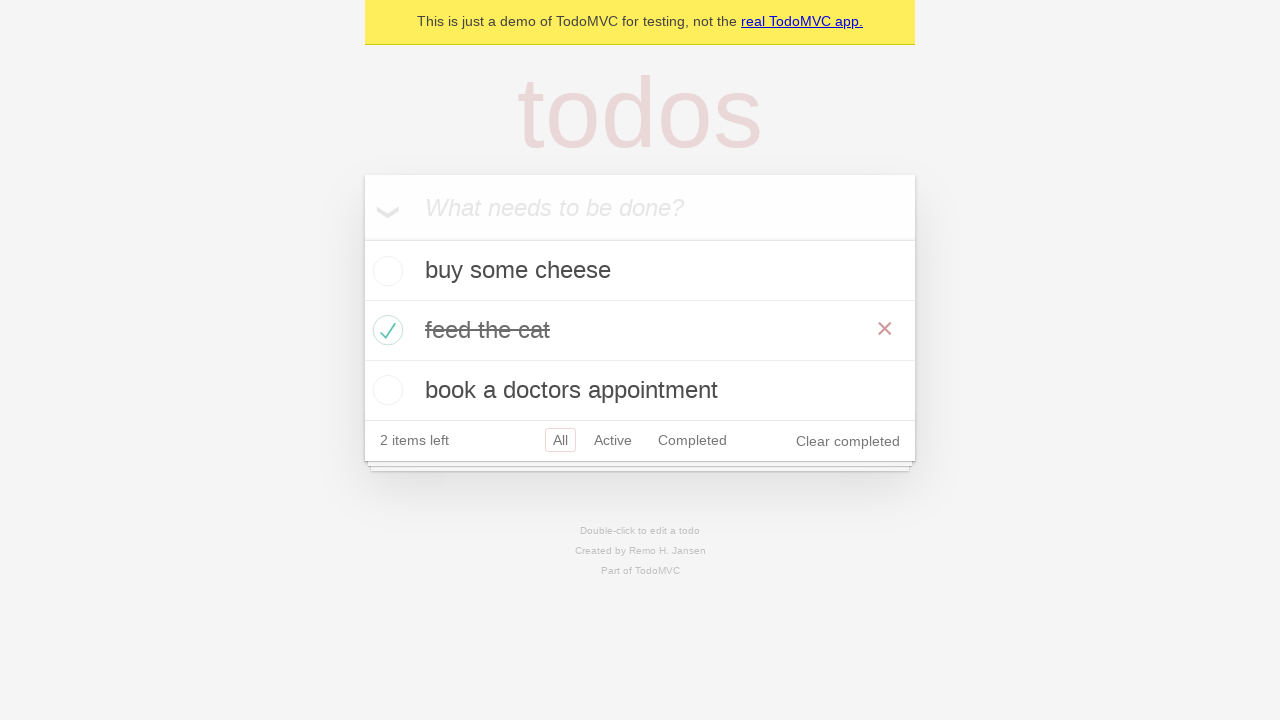

Clicked 'Completed' filter link at (692, 440) on internal:role=link[name="Completed"i]
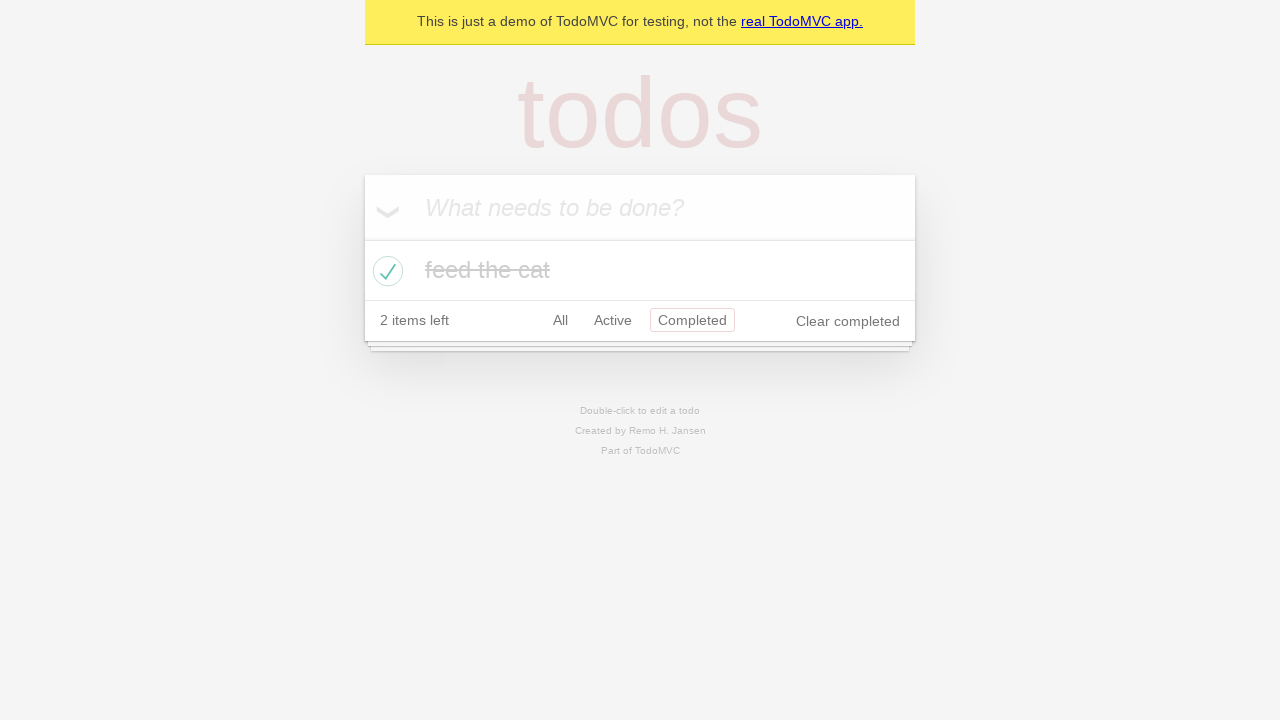

Filtered todo items loaded, displaying only completed items
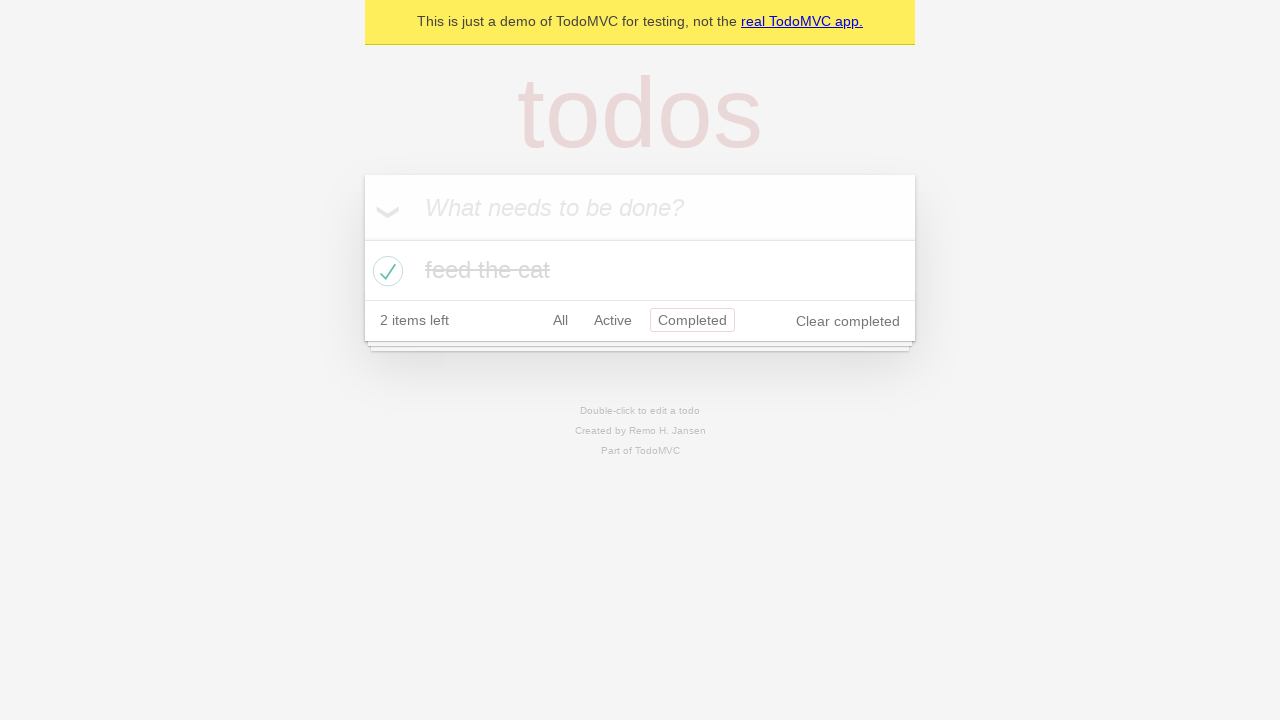

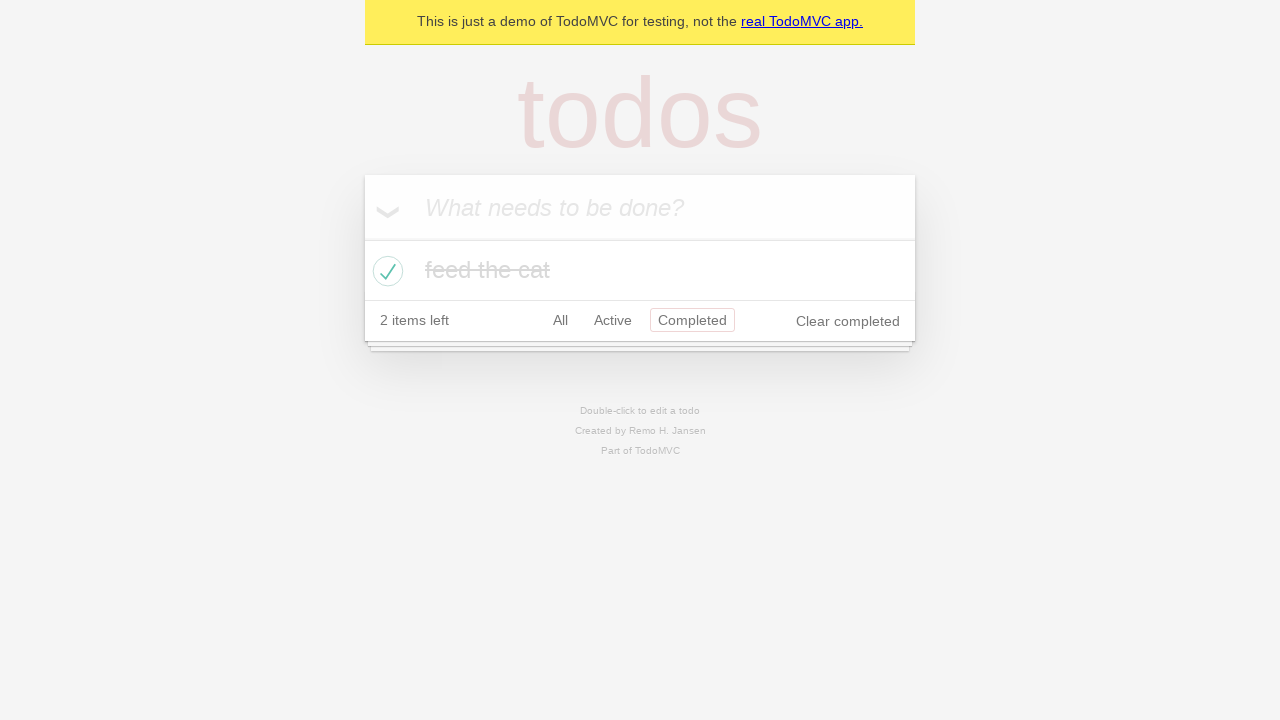